Tests quantity field validation by attempting to enter alphabetic characters "abc" which should be rejected

Starting URL: http://www.netogreen.co.il/Calculators/Nutrition-Calories.aspx

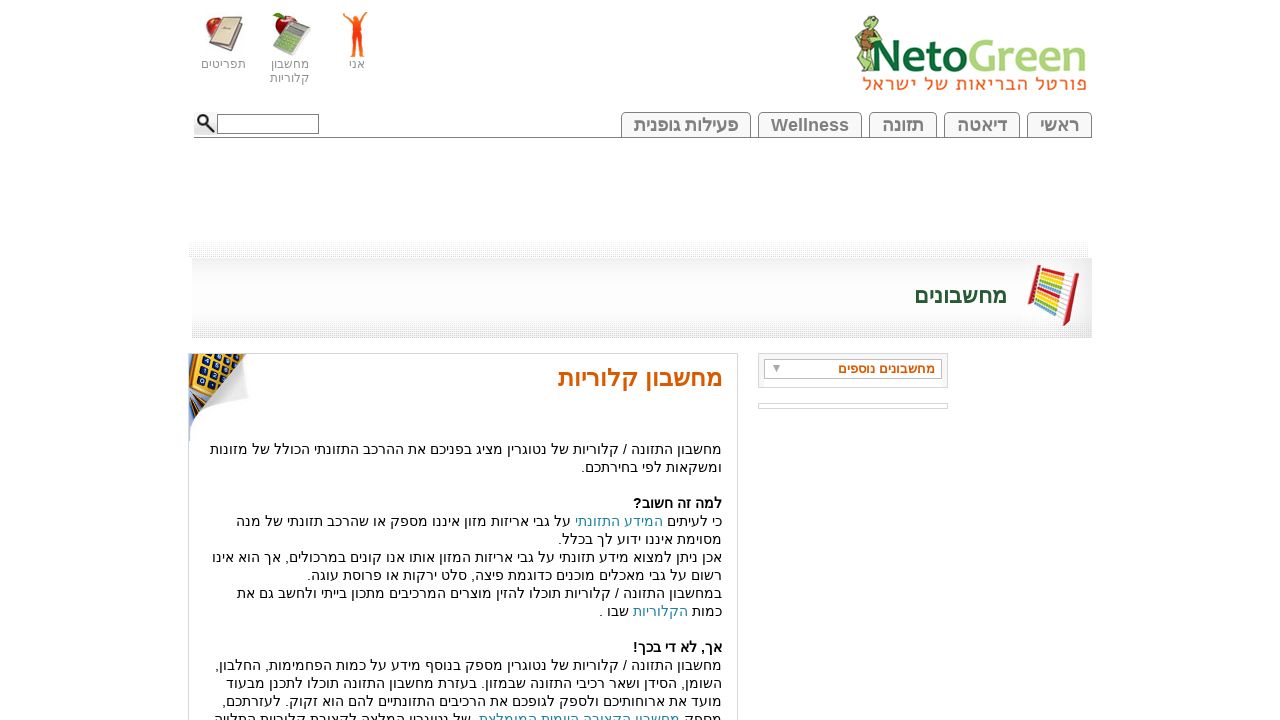

Cleared quantity field on [id='quantity']
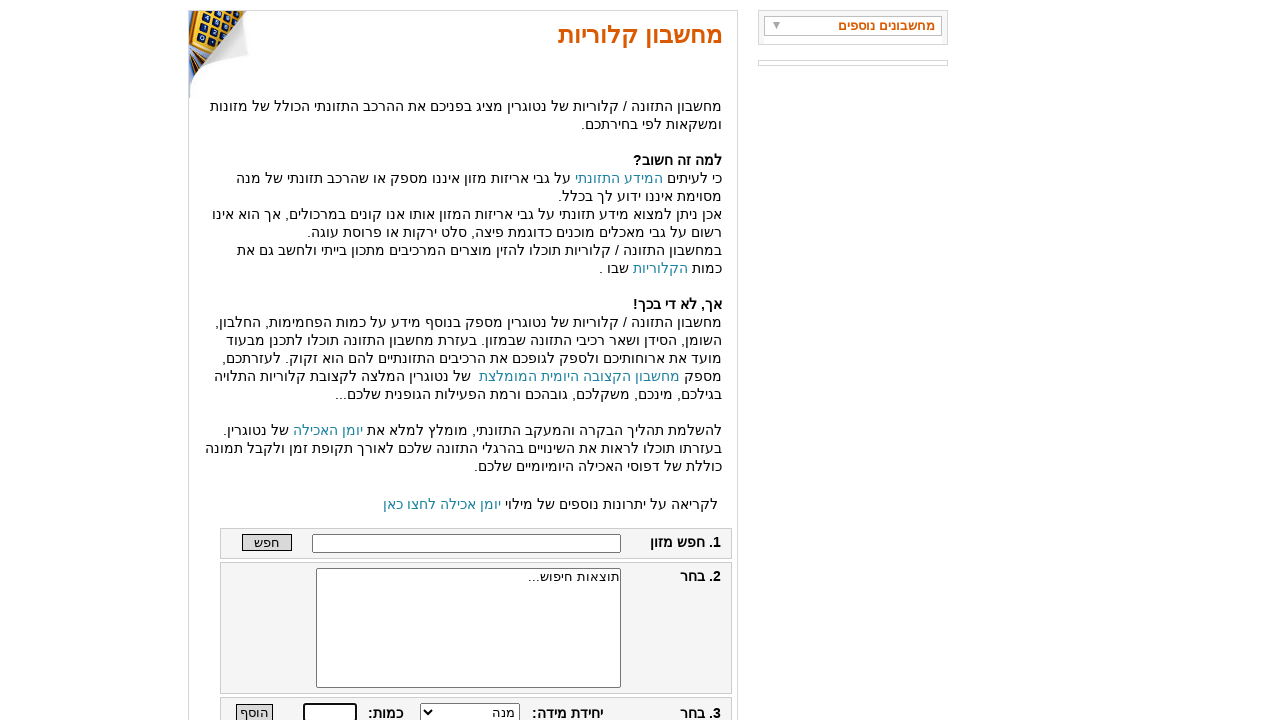

Attempted to enter alphabetic characters 'abc' in quantity field on [id='quantity']
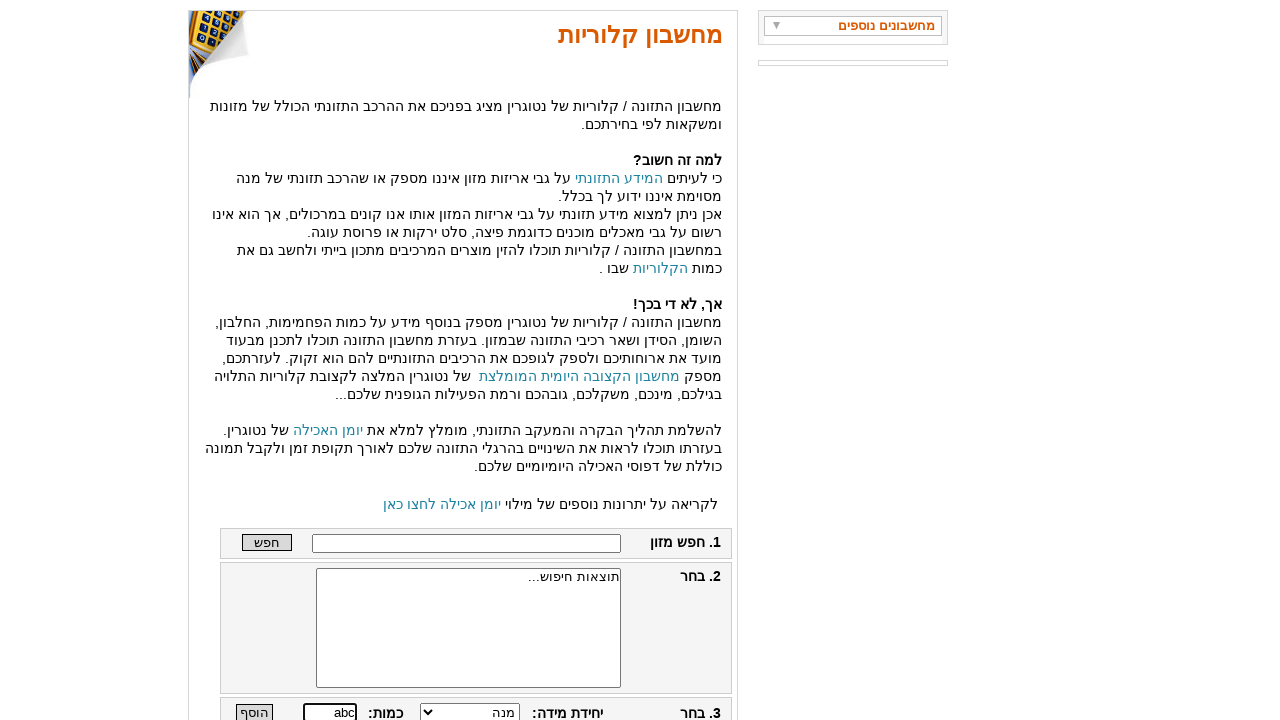

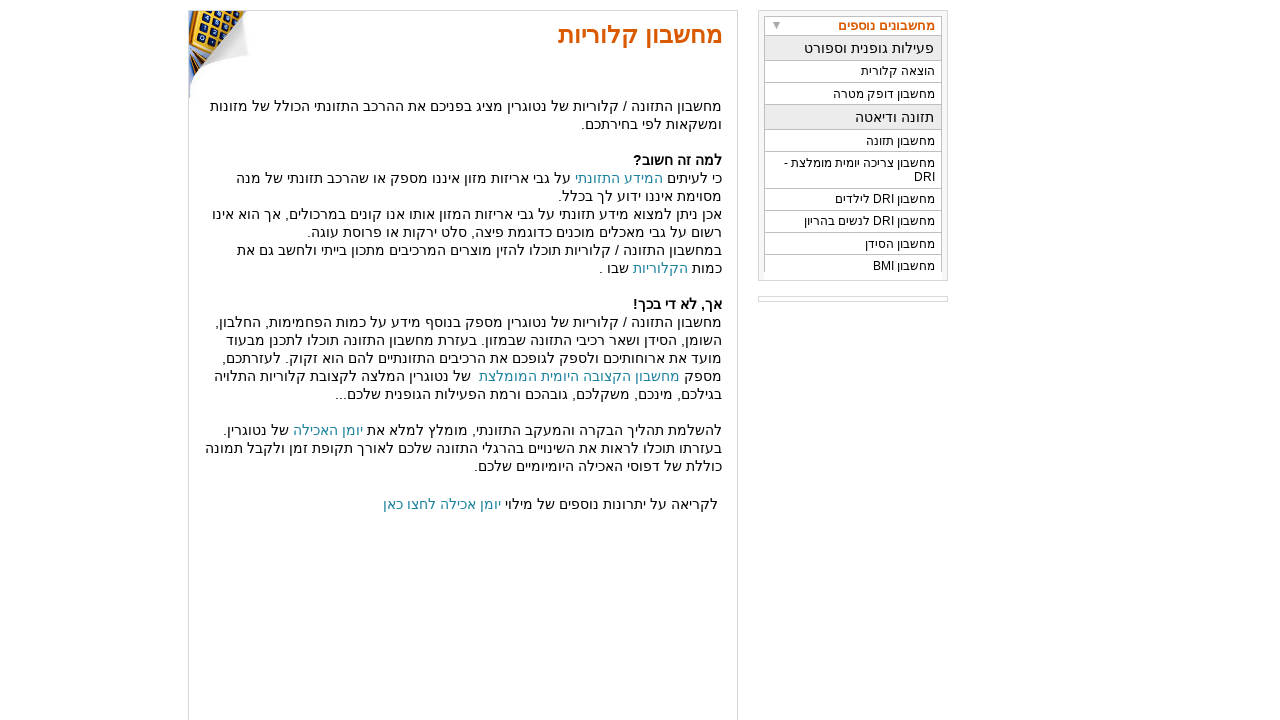